Tests two date pickers by selecting specific dates - first picker navigates to July 2026 and selects 26th, second picker uses dropdowns to select July 26, 2027

Starting URL: https://testautomationpractice.blogspot.com/

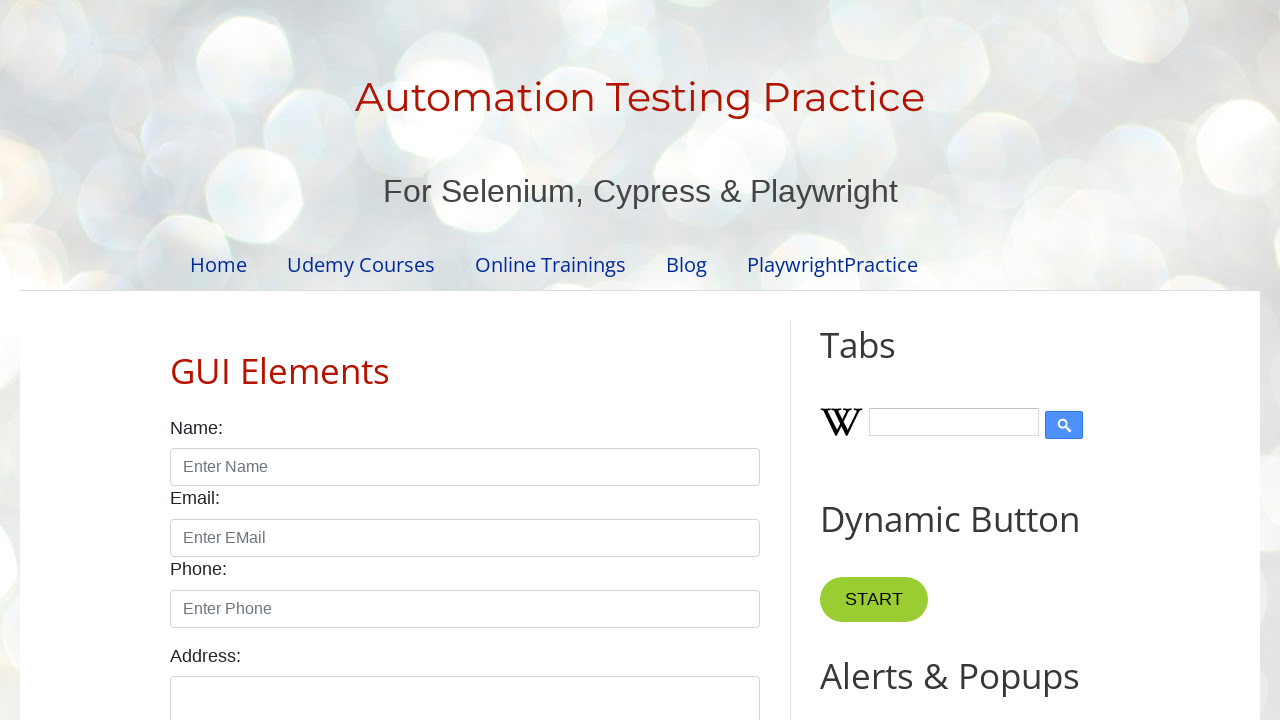

Clicked on first date picker input at (515, 360) on input#datepicker
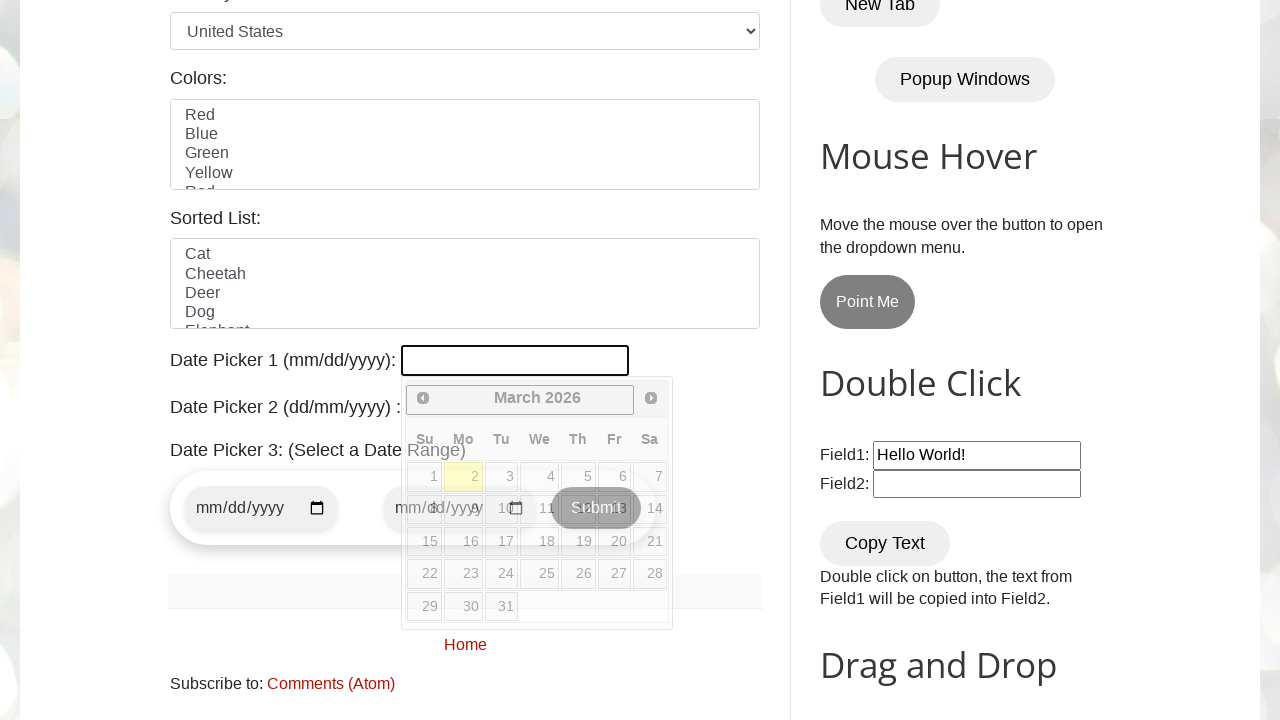

Checked current date picker month: March, year: 2026
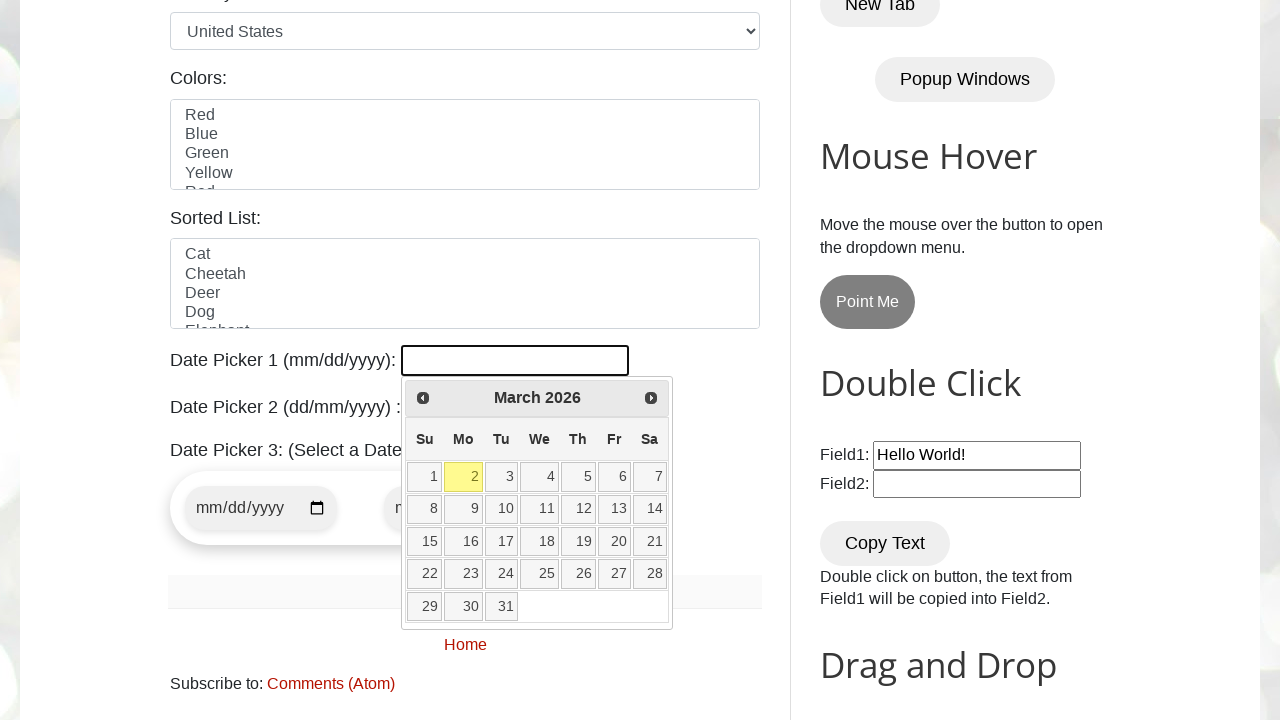

Clicked next month arrow to navigate forward at (651, 398) on span.ui-icon.ui-icon-circle-triangle-e
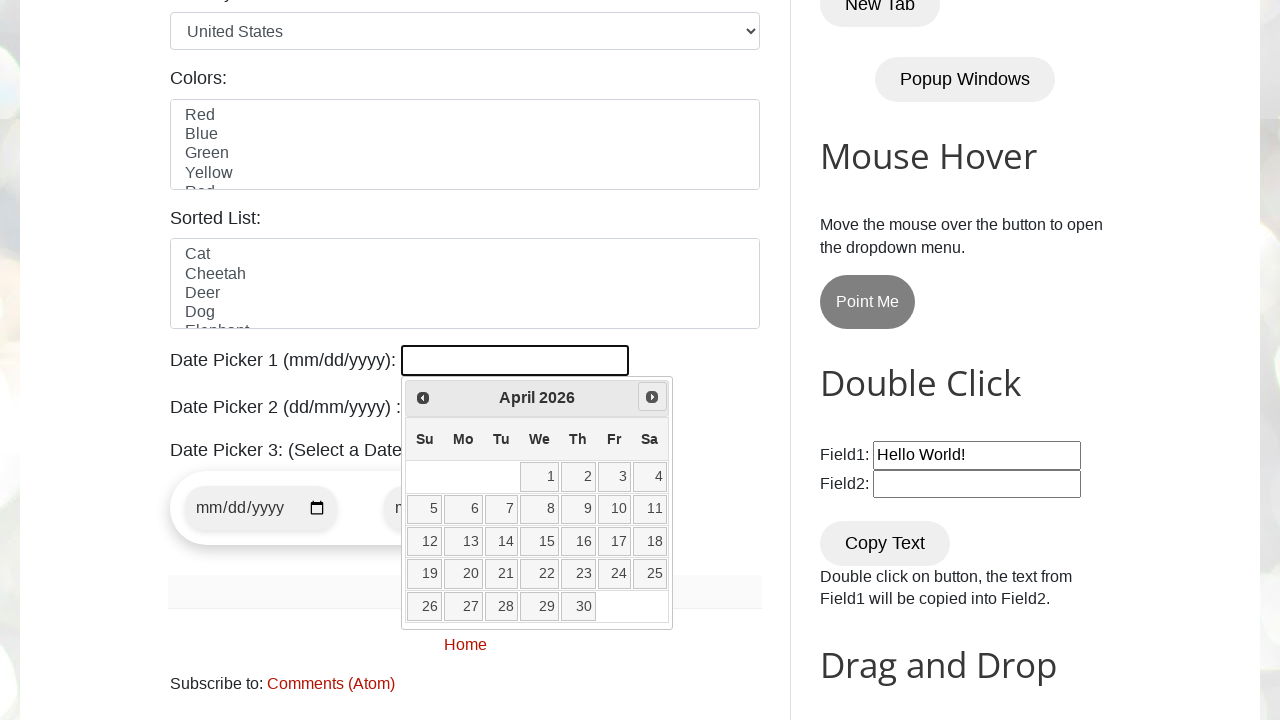

Checked current date picker month: April, year: 2026
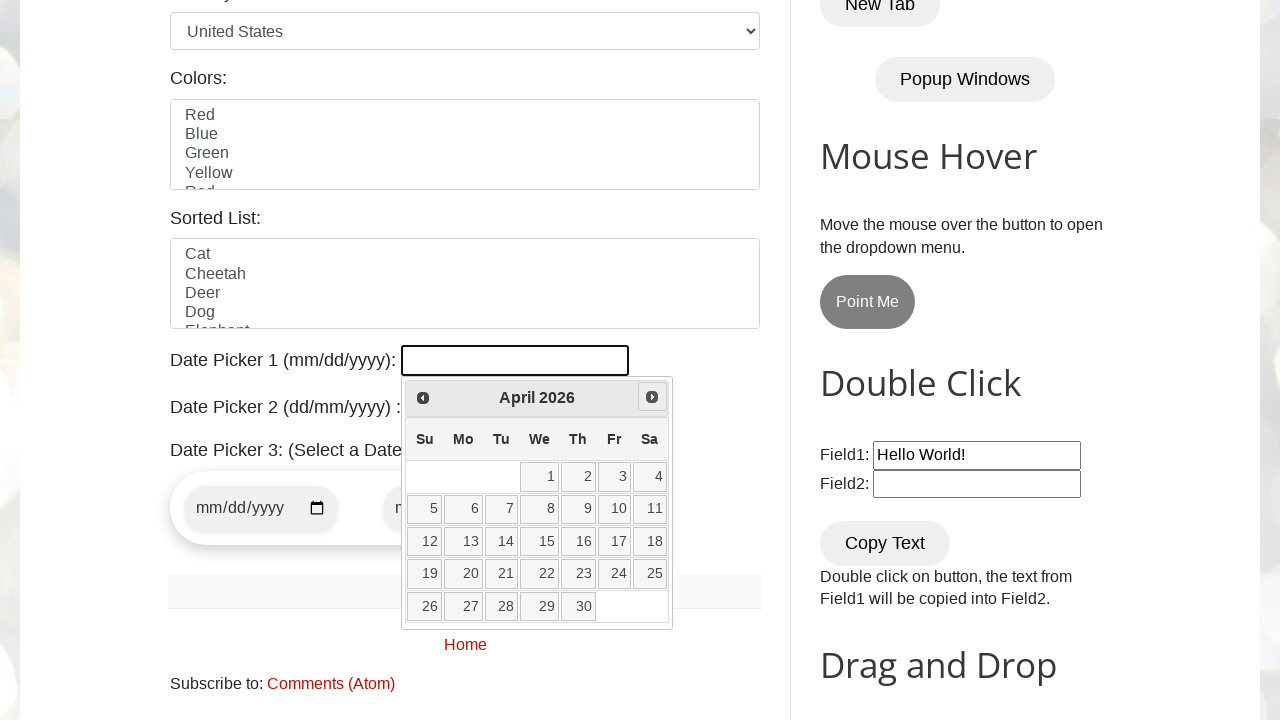

Clicked next month arrow to navigate forward at (652, 397) on span.ui-icon.ui-icon-circle-triangle-e
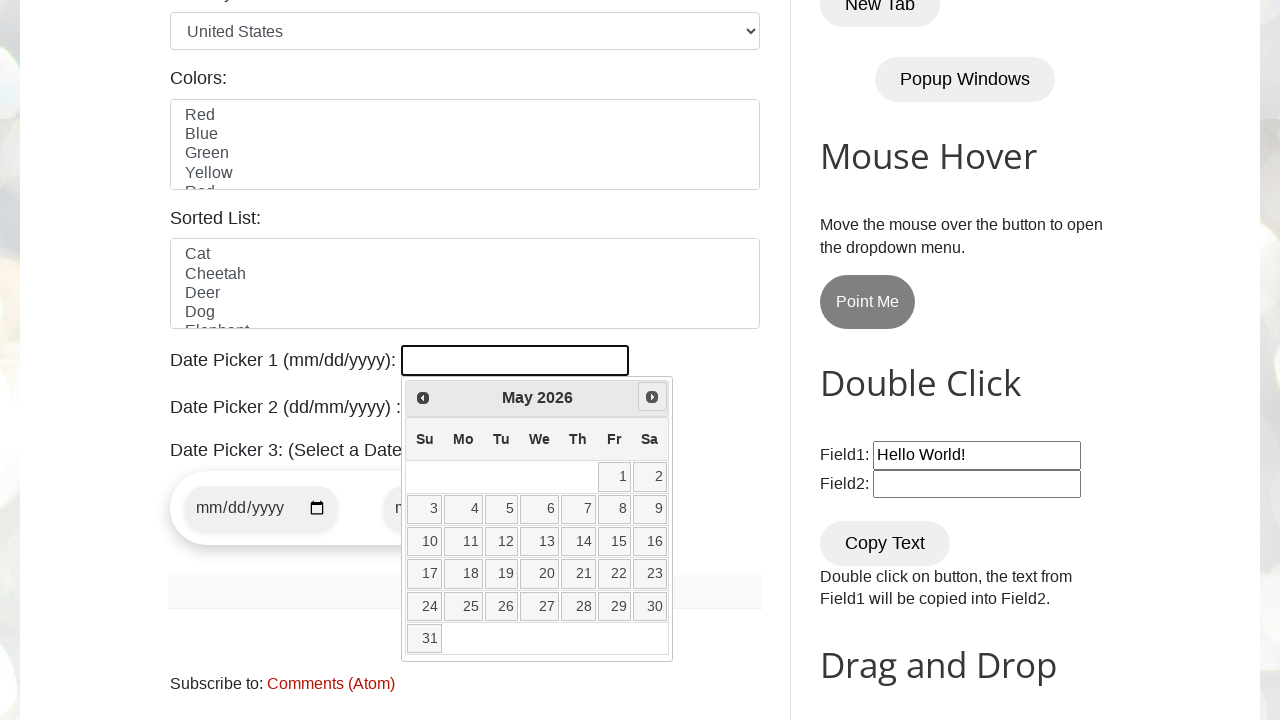

Checked current date picker month: May, year: 2026
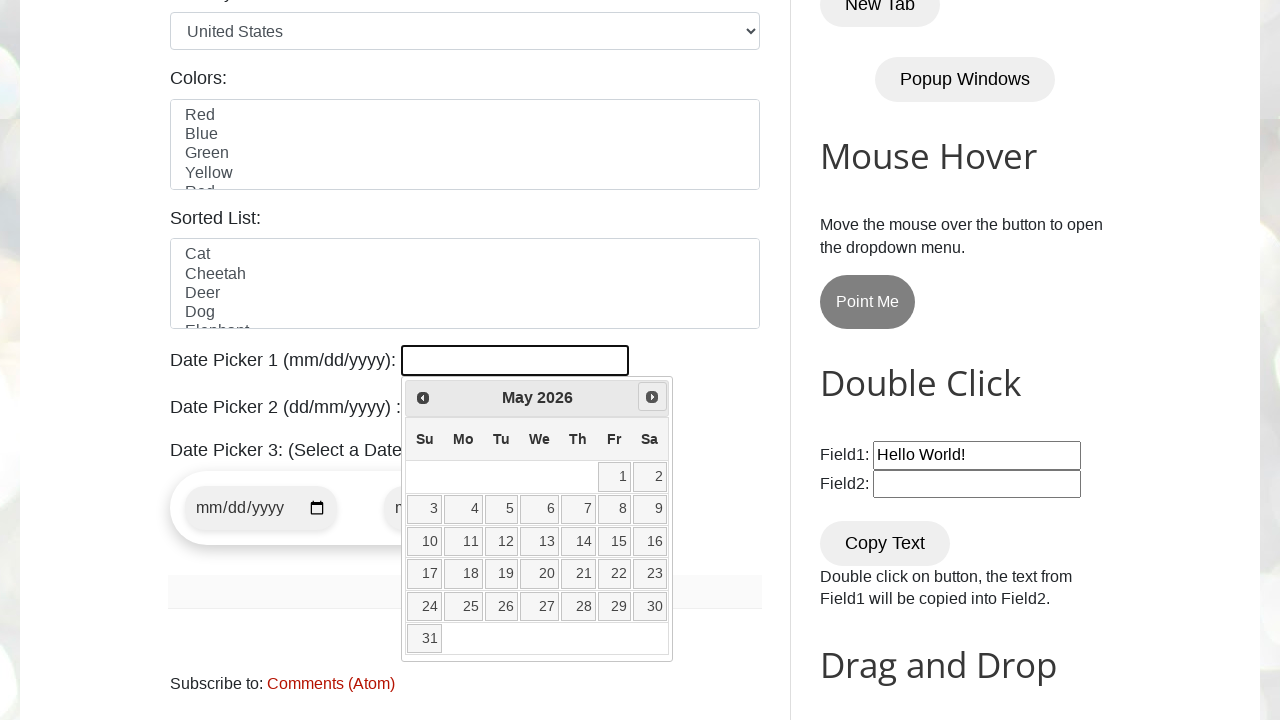

Clicked next month arrow to navigate forward at (652, 397) on span.ui-icon.ui-icon-circle-triangle-e
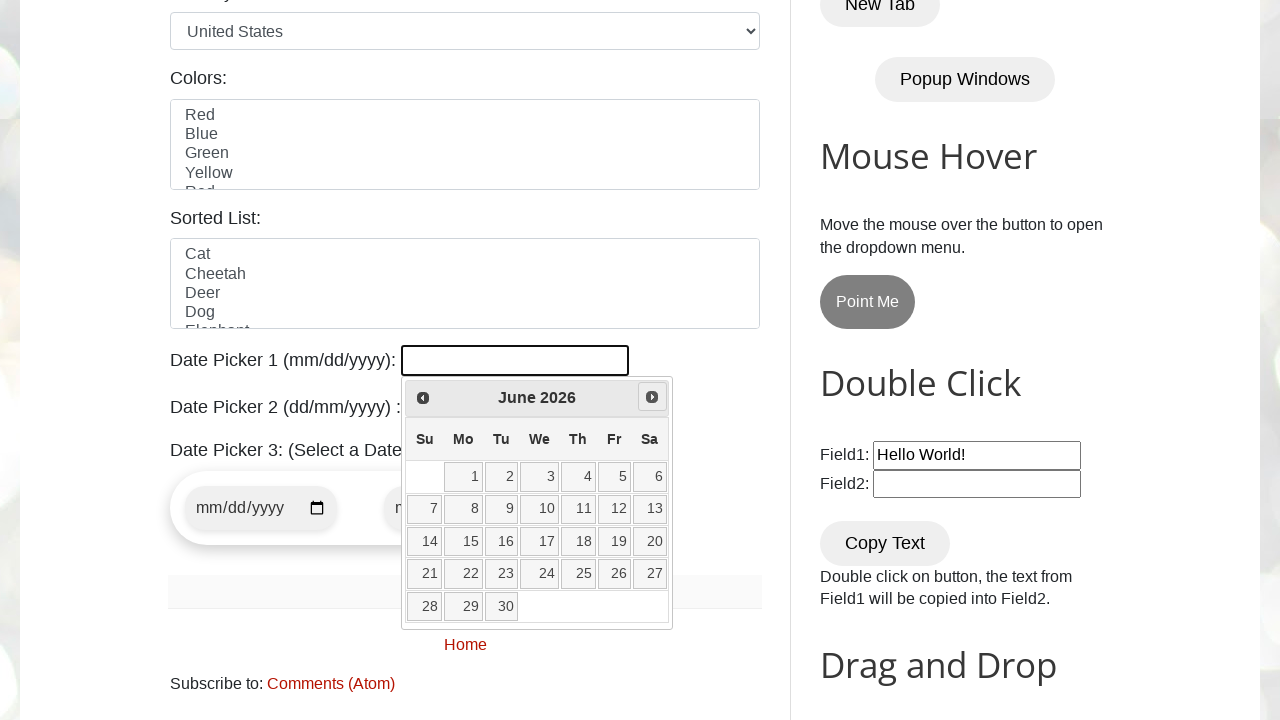

Checked current date picker month: June, year: 2026
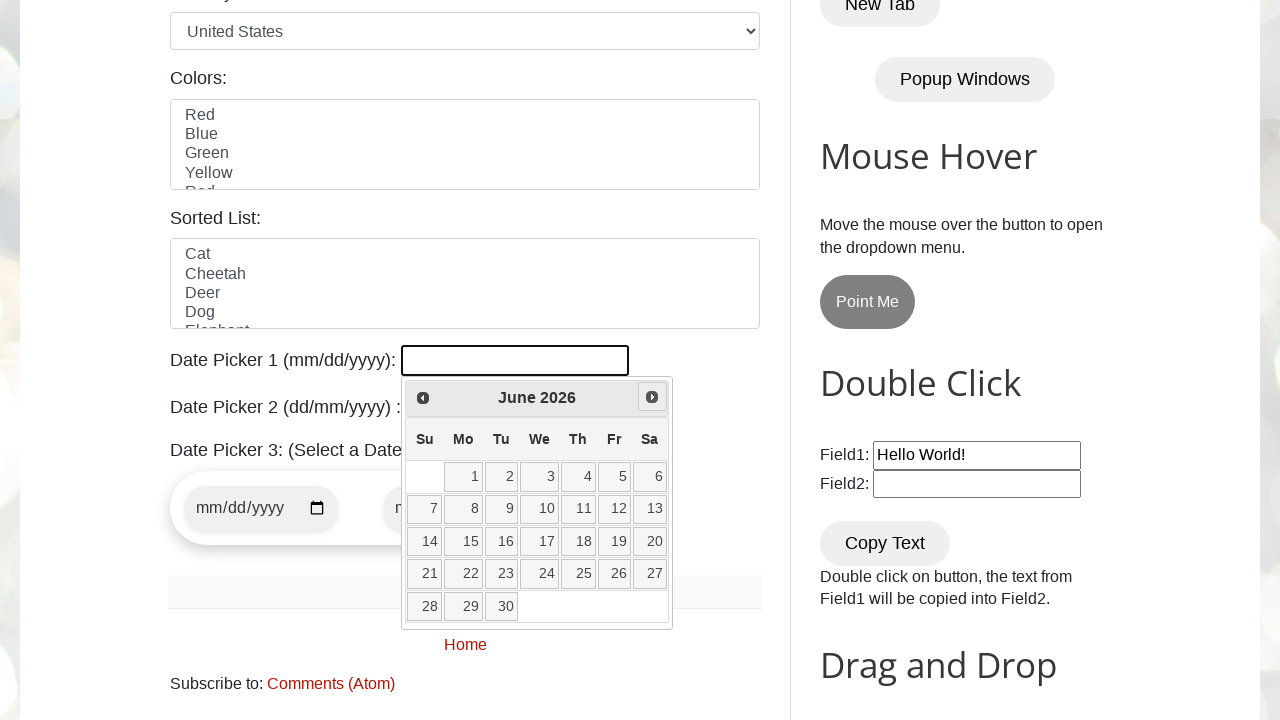

Clicked next month arrow to navigate forward at (652, 397) on span.ui-icon.ui-icon-circle-triangle-e
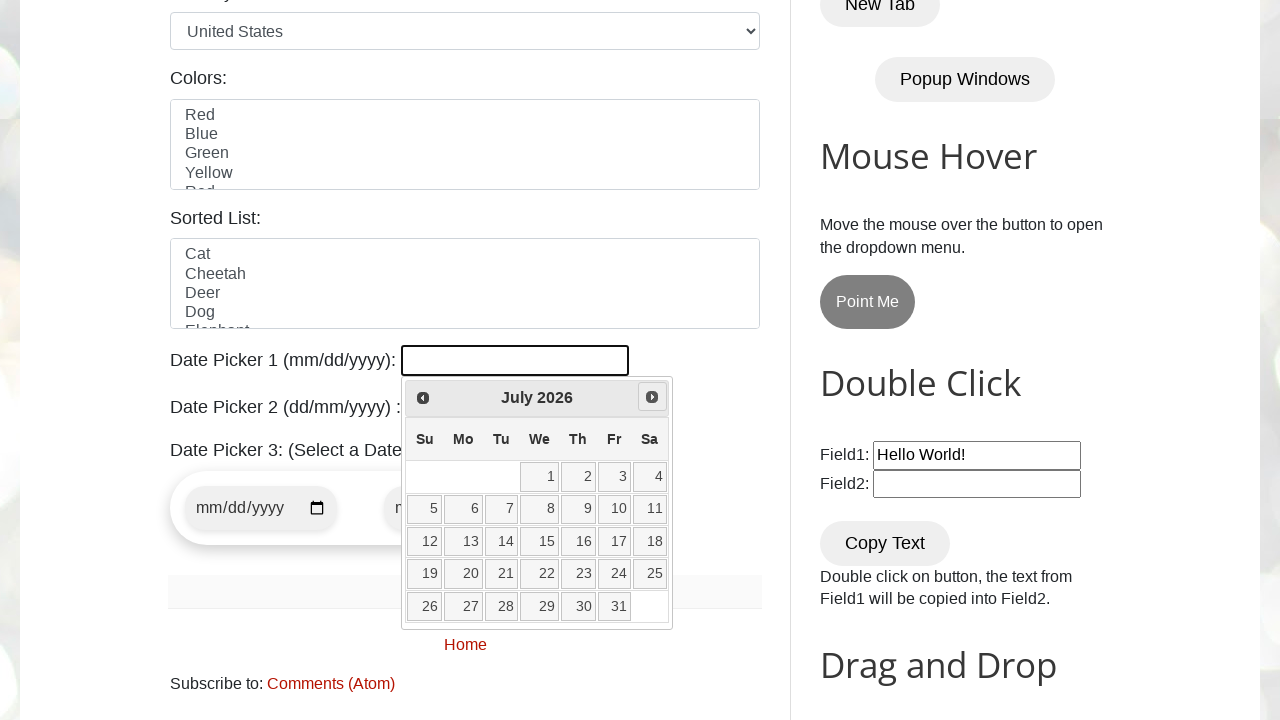

Checked current date picker month: July, year: 2026
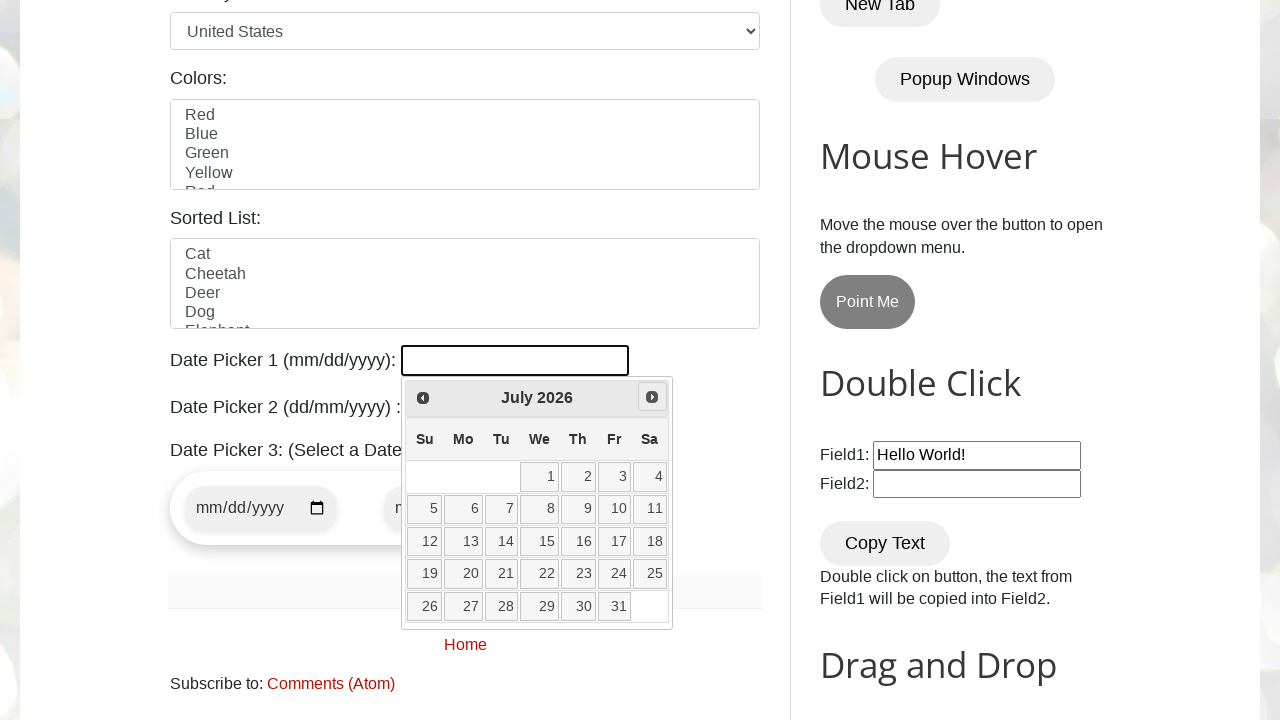

Selected day 26 in first date picker (July 2026) at (424, 606) on xpath=//tbody/tr/td[@data-handler='selectDay'] >> nth=25
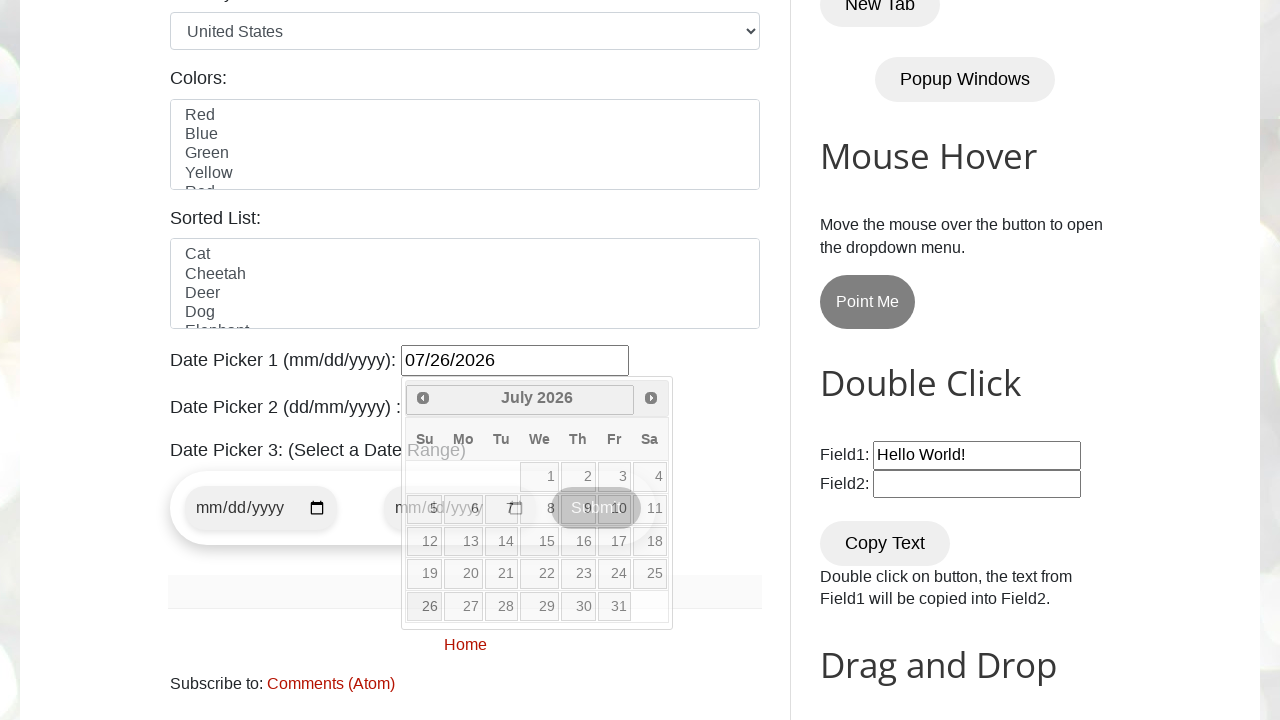

Clicked on second date picker input at (520, 400) on input#txtDate
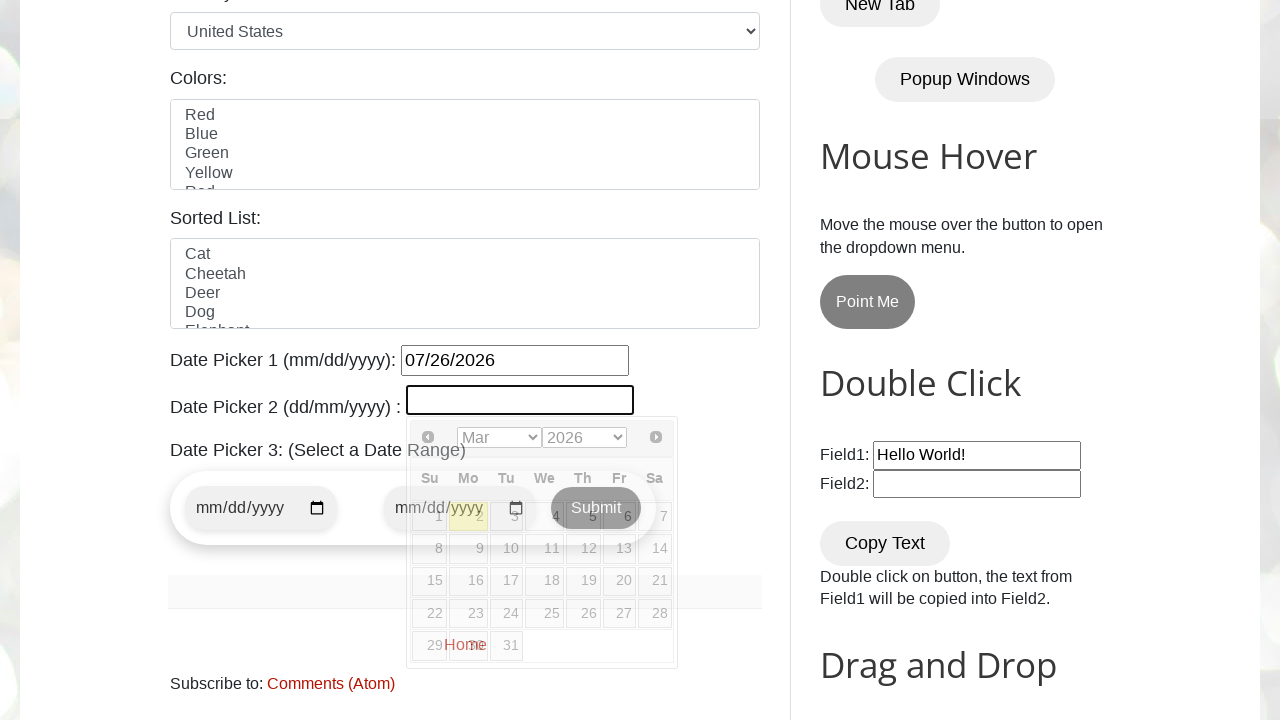

Selected month Jul from dropdown on select[aria-label='Select month']
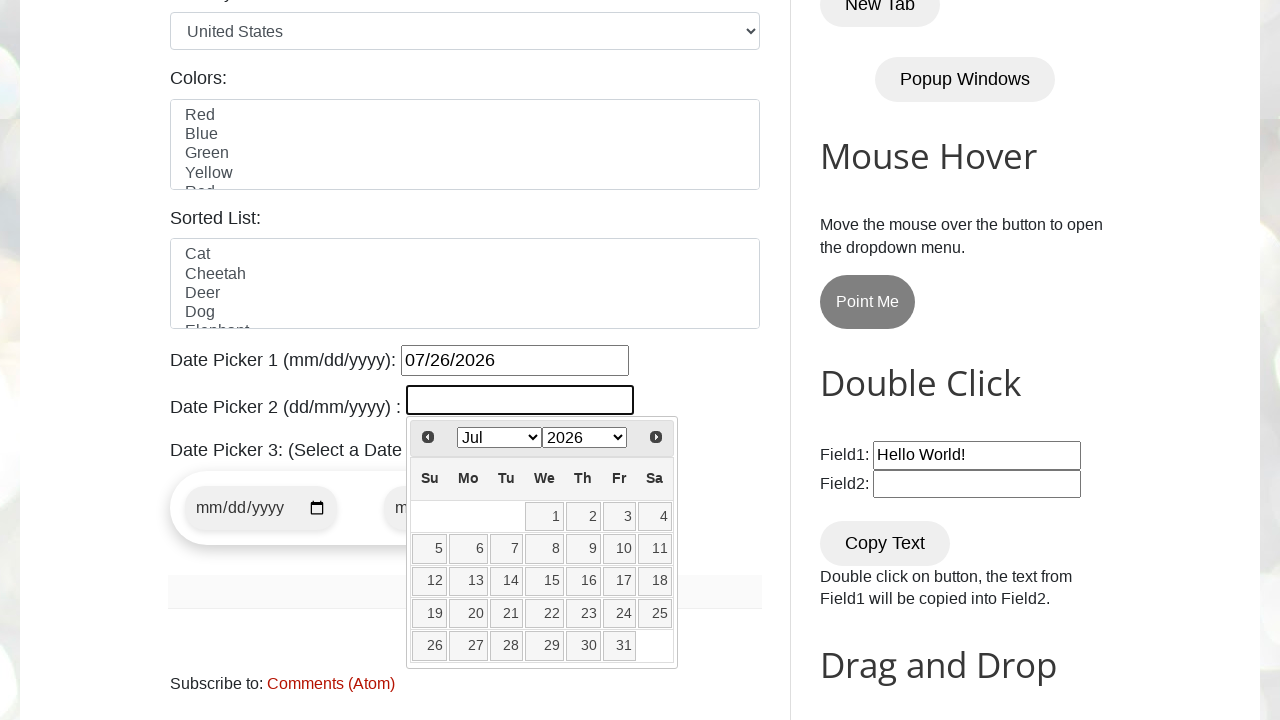

Selected year 2027 from dropdown on select[aria-label='Select year']
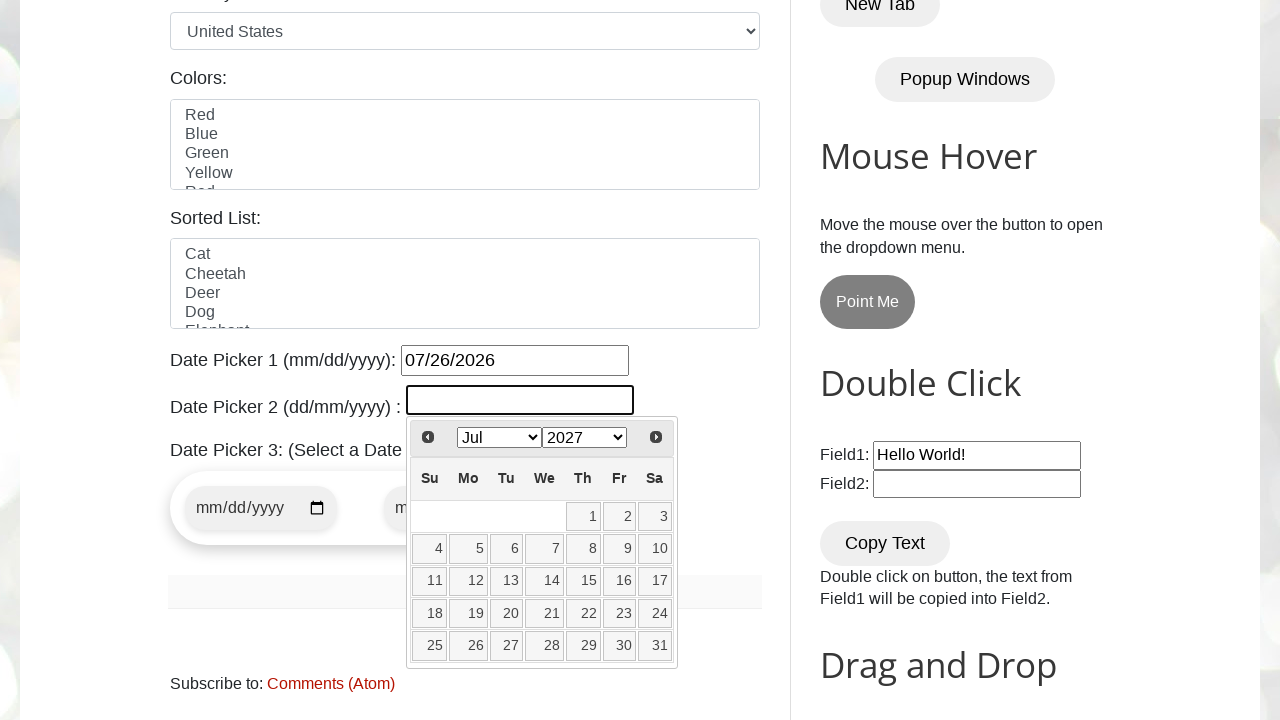

Selected day 26 in second date picker (July 2027) at (468, 646) on xpath=//tbody/tr/td[@data-handler='selectDay'] >> nth=25
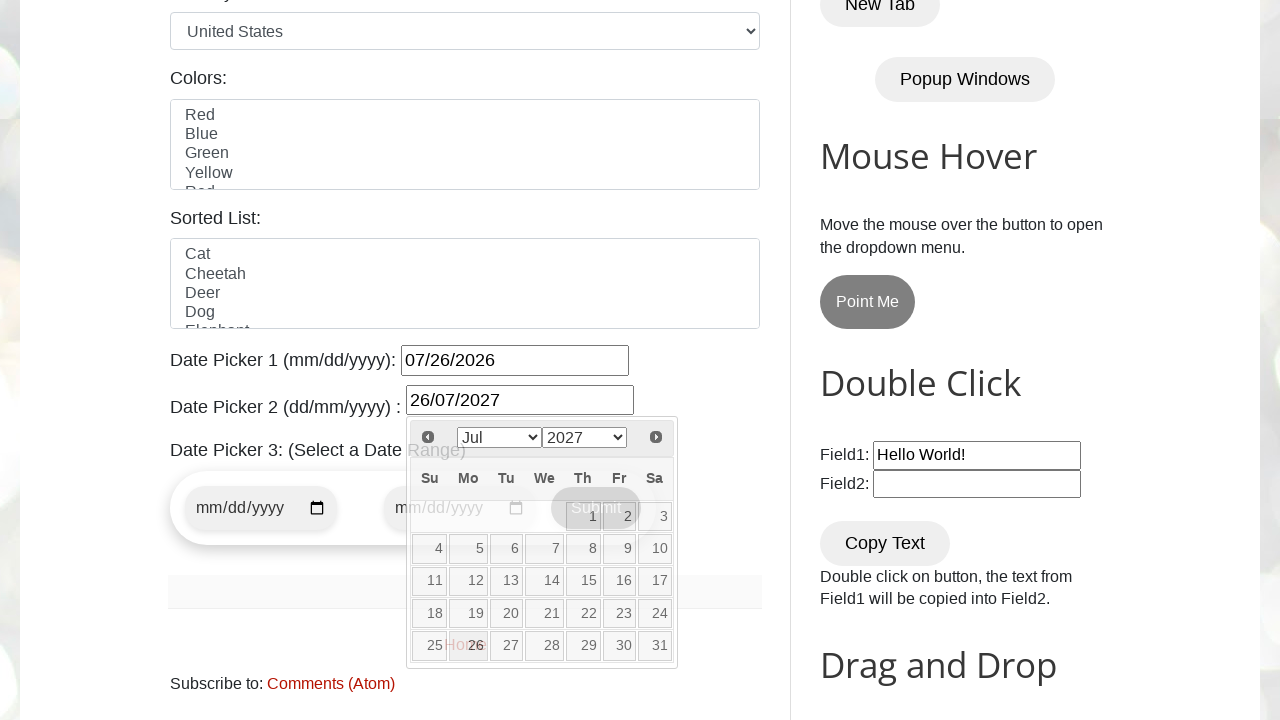

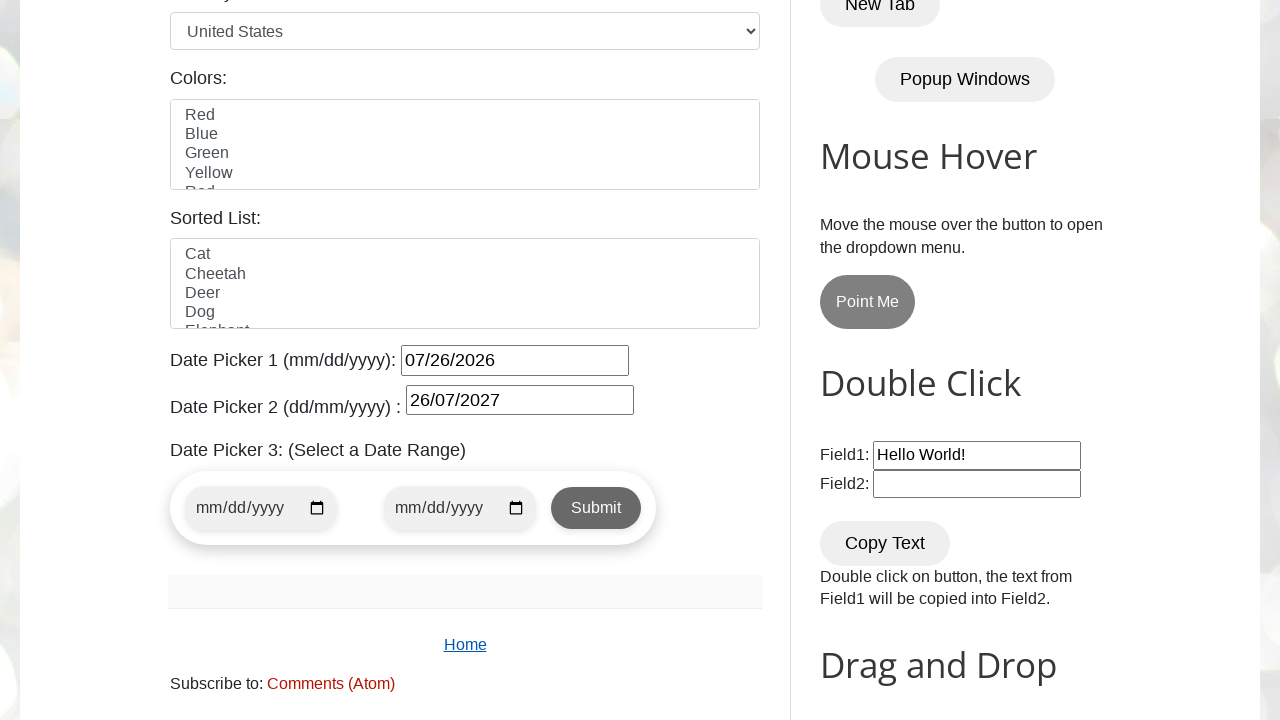